Tests drag and drop functionality on jQuery UI demo page by dragging an element and dropping it onto a target area within an iframe

Starting URL: https://jqueryui.com/droppable/

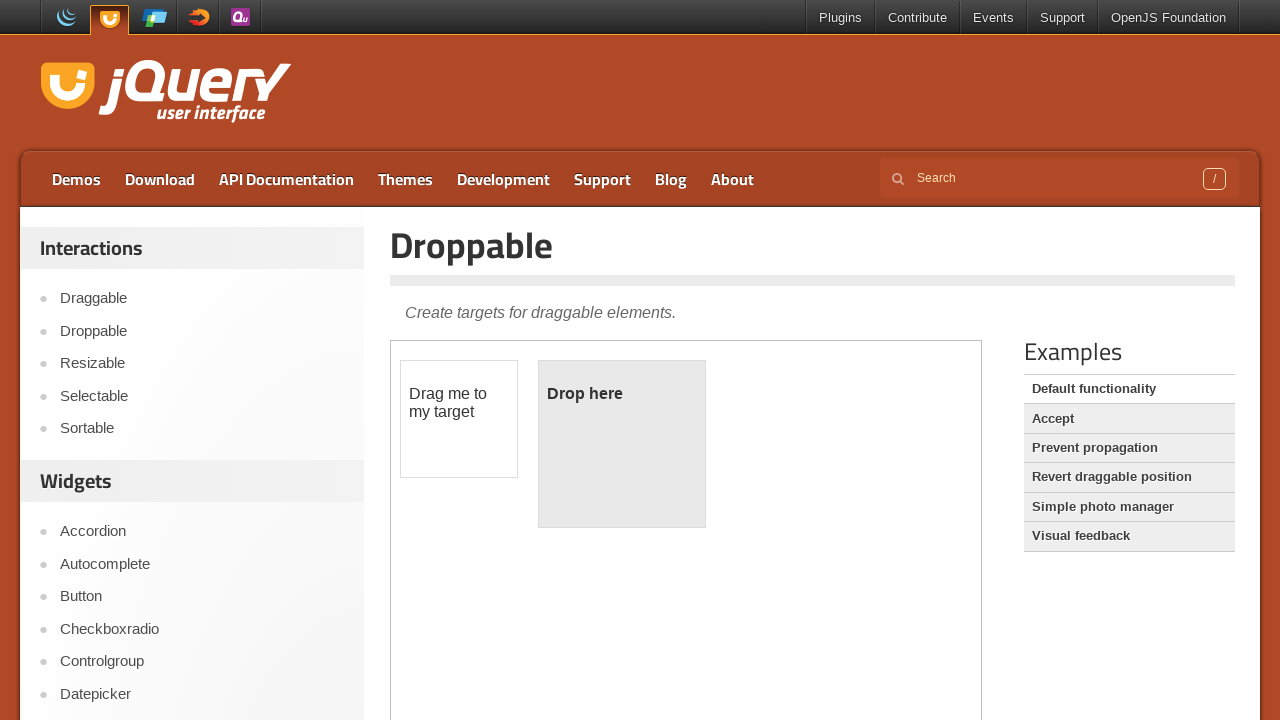

Navigated to jQuery UI droppable demo page
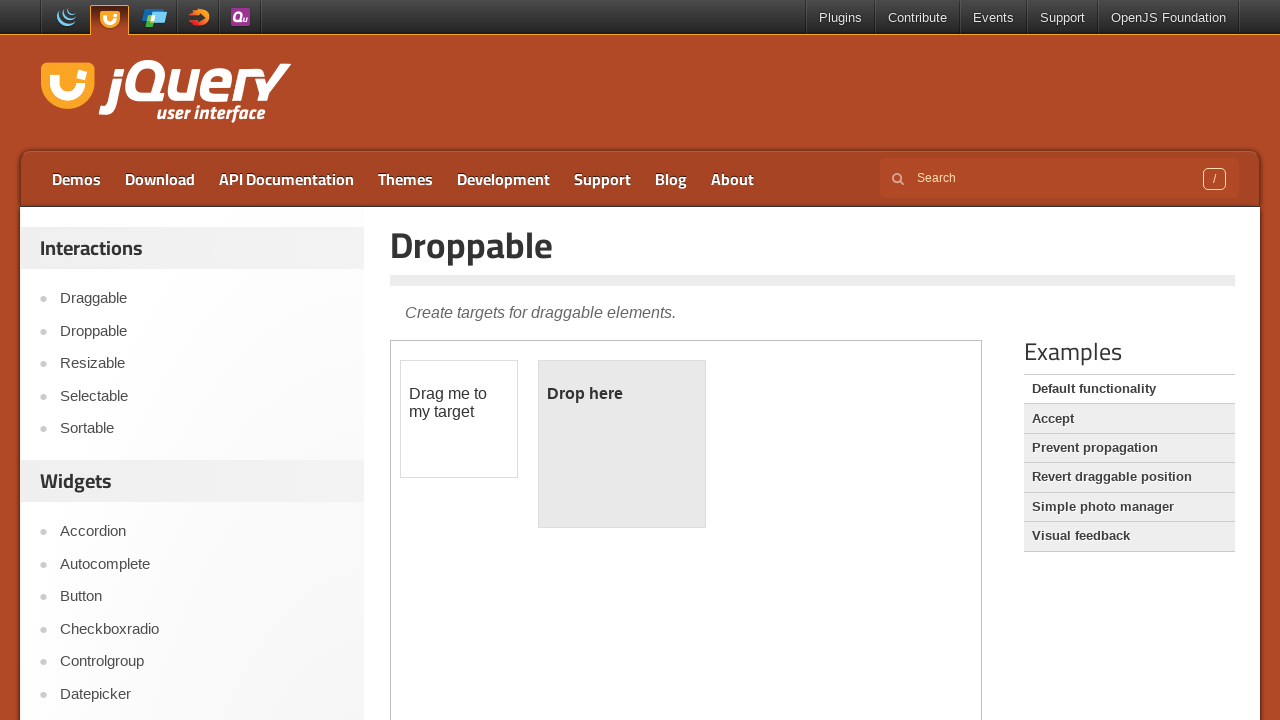

Located demo iframe
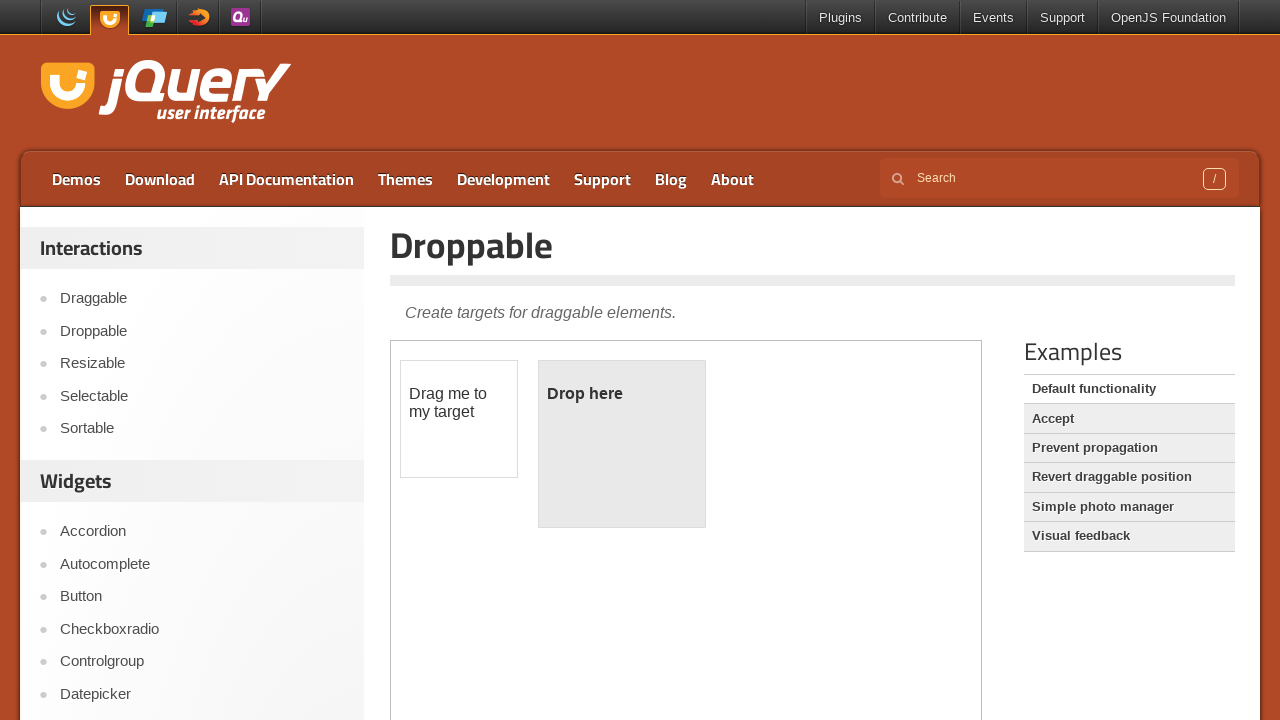

Located draggable element in iframe
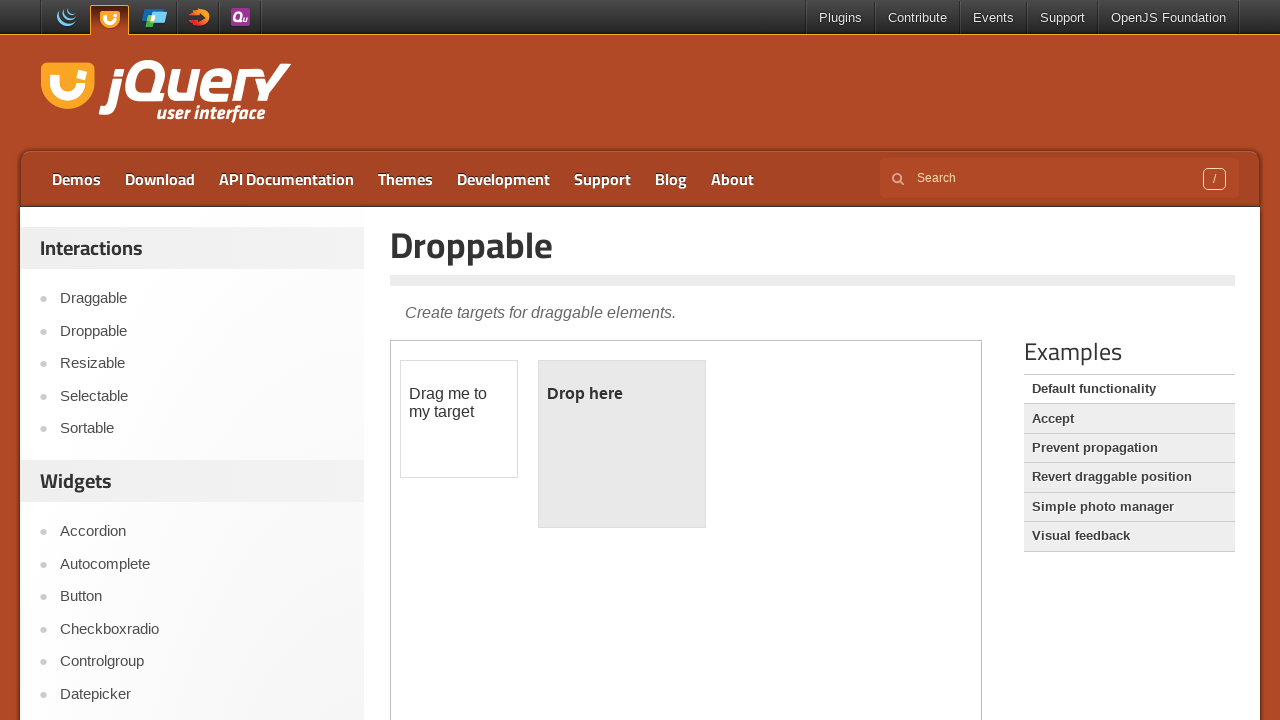

Located droppable target element in iframe
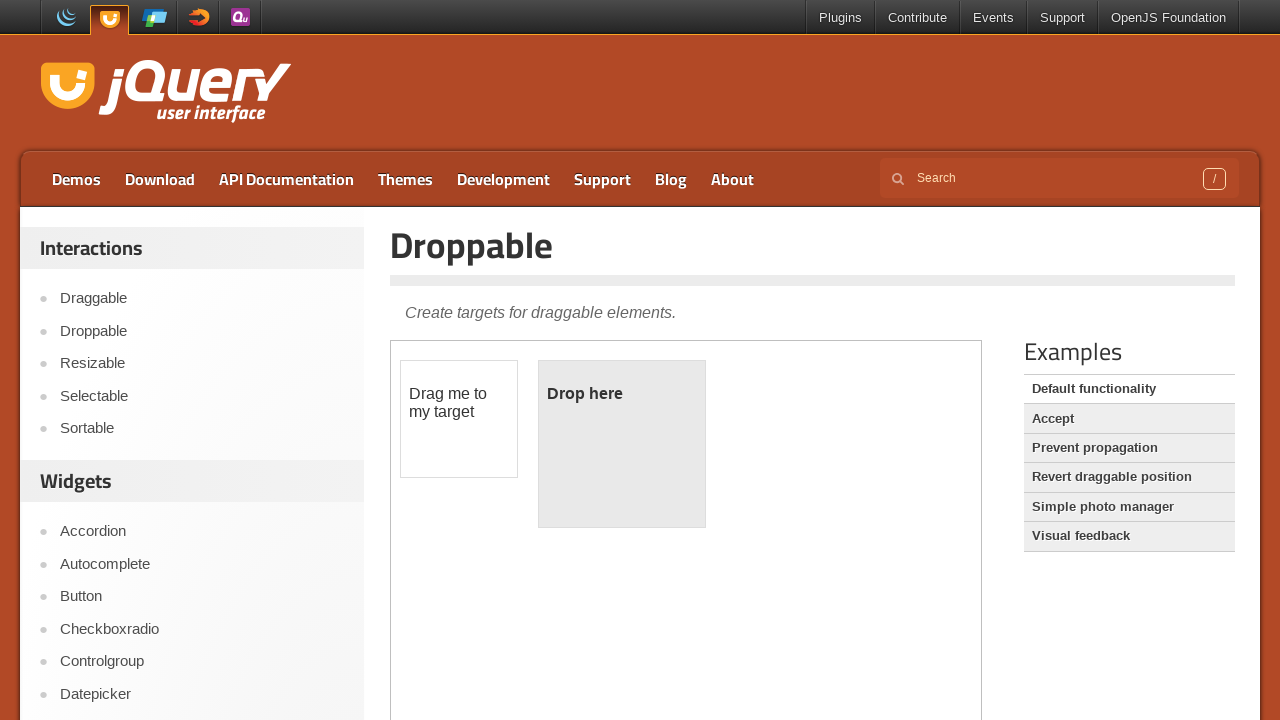

Dragged element and dropped it onto target area at (622, 444)
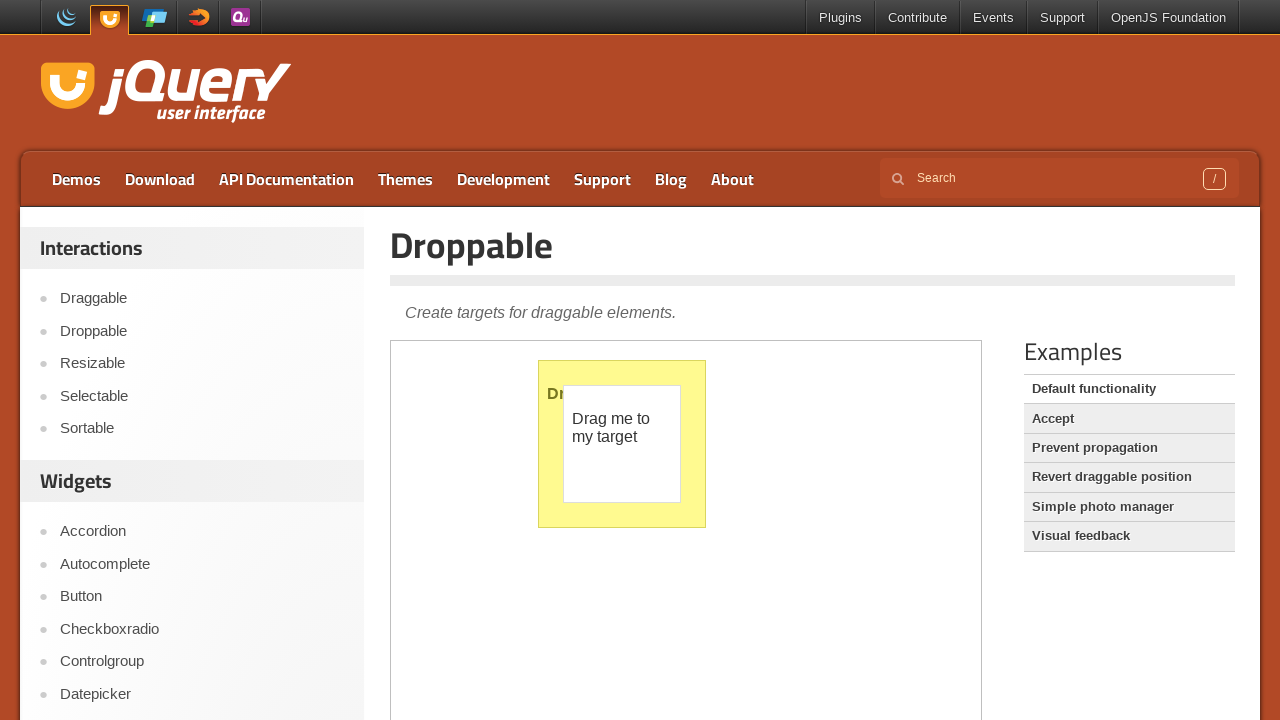

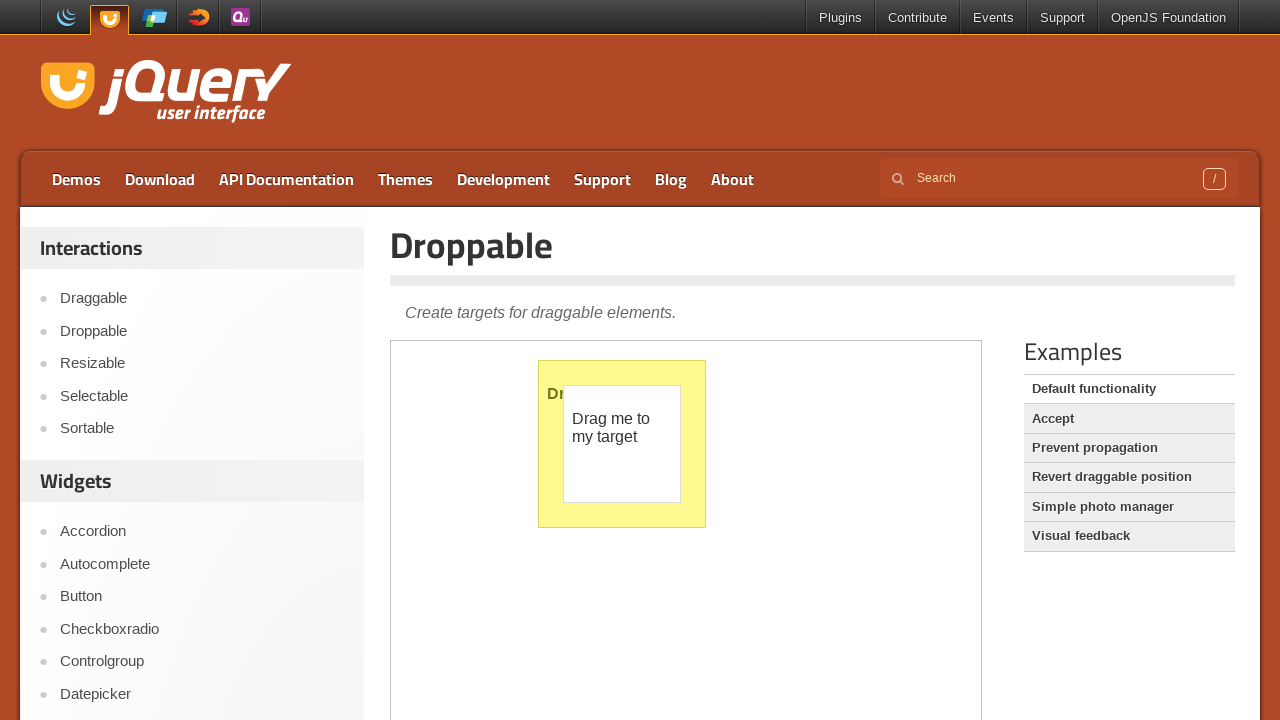